Tests dropdown selection functionality by selecting an option by its index

Starting URL: https://the-internet.herokuapp.com/dropdown

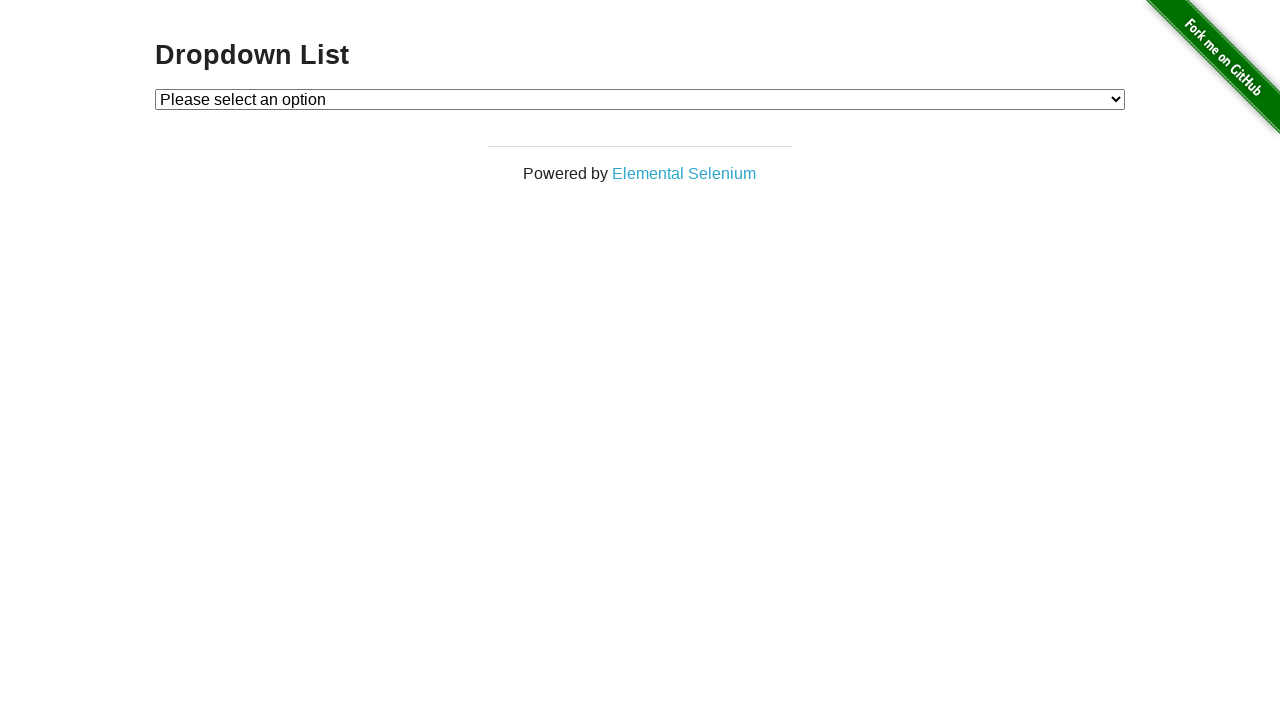

Located dropdown element with id 'dropdown'
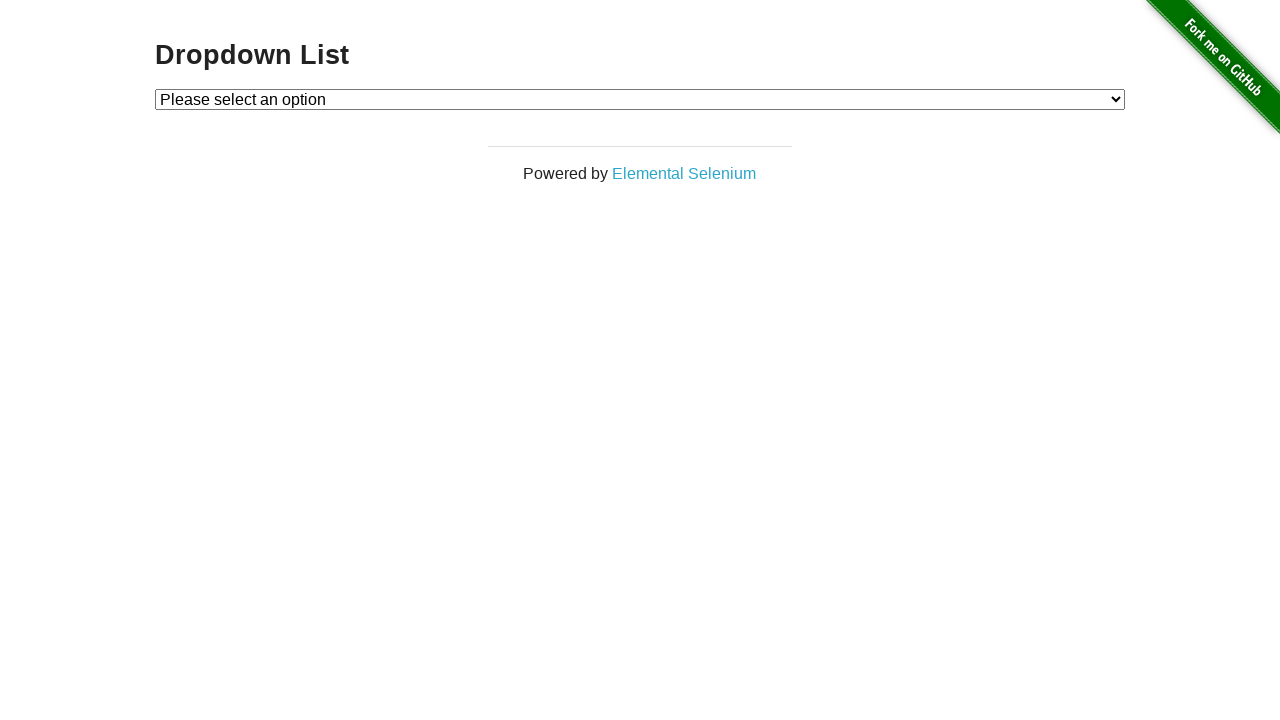

Selected dropdown option at index 1 on #dropdown
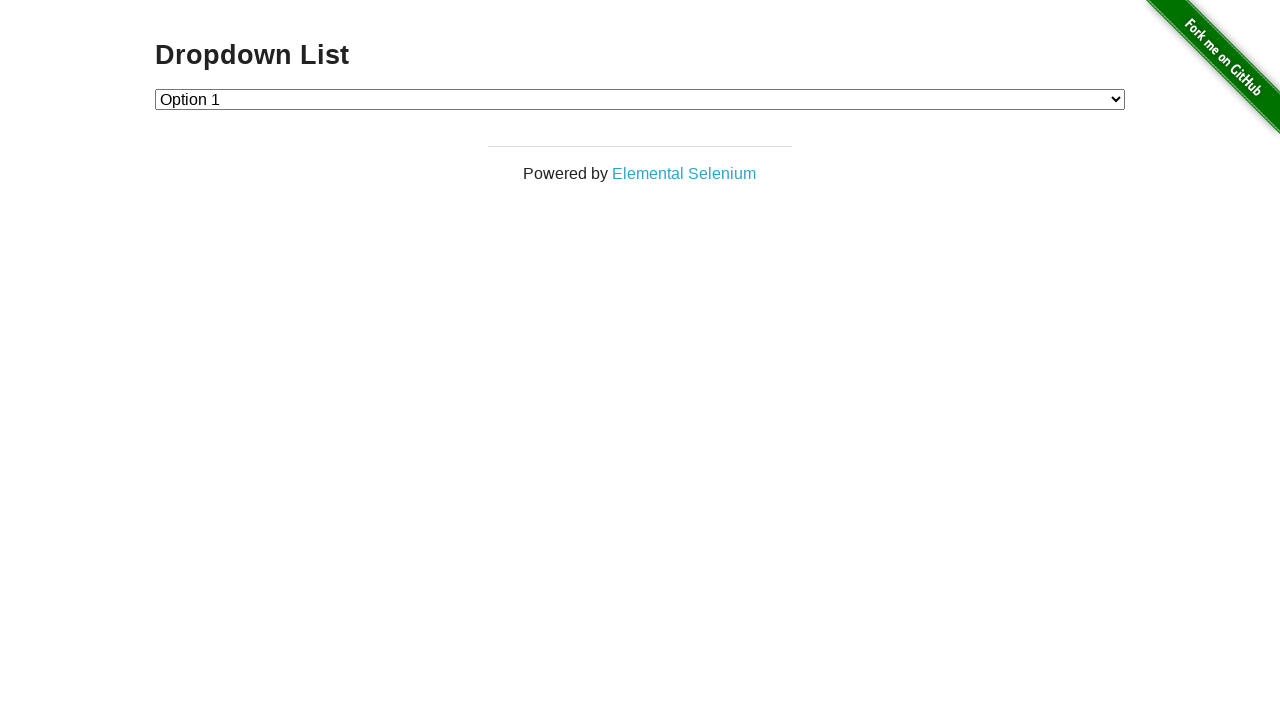

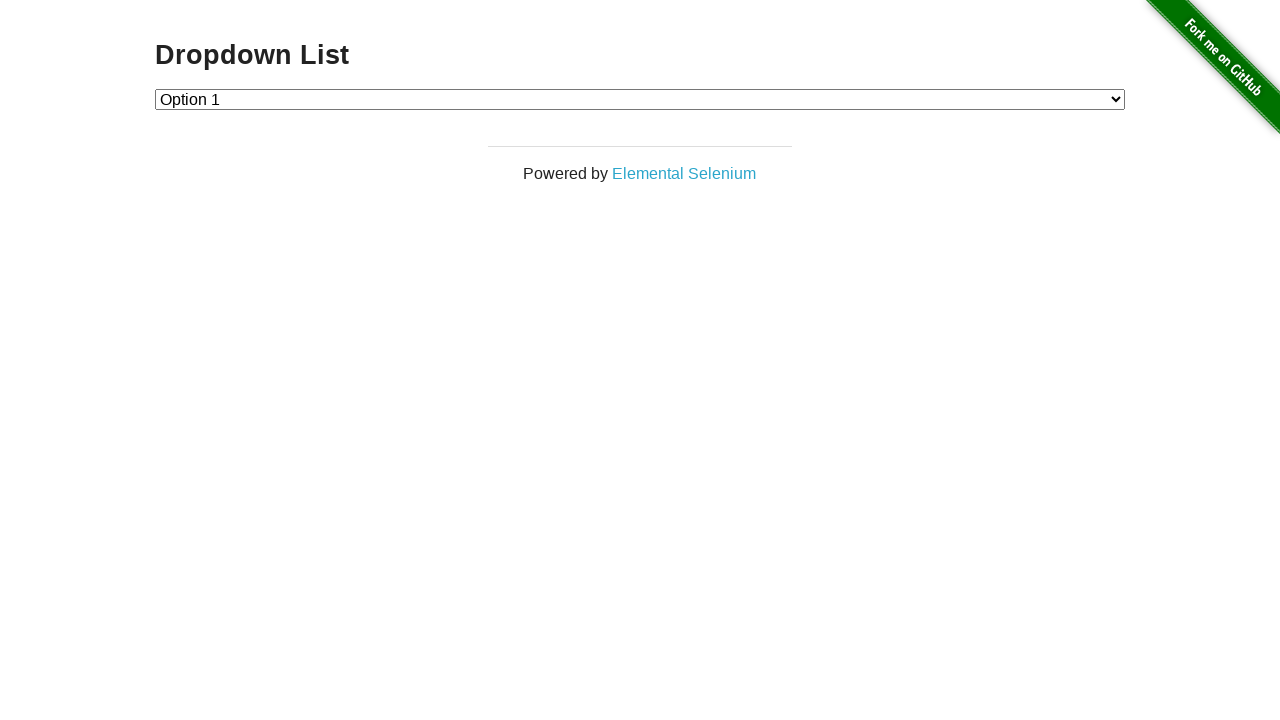